Reads two numbers from the page, adds them together, and enters the result

Starting URL: https://obstaclecourse.tricentis.com/Obstacles/78264

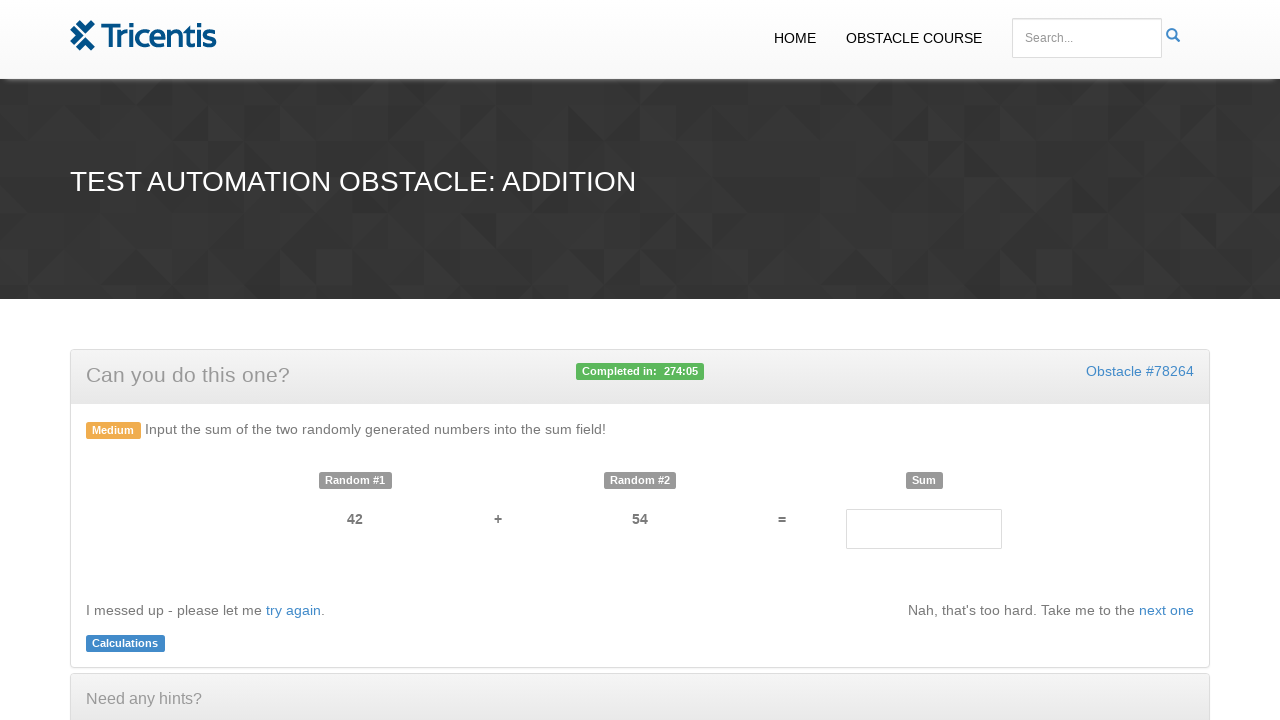

Navigated to Addition obstacle course page
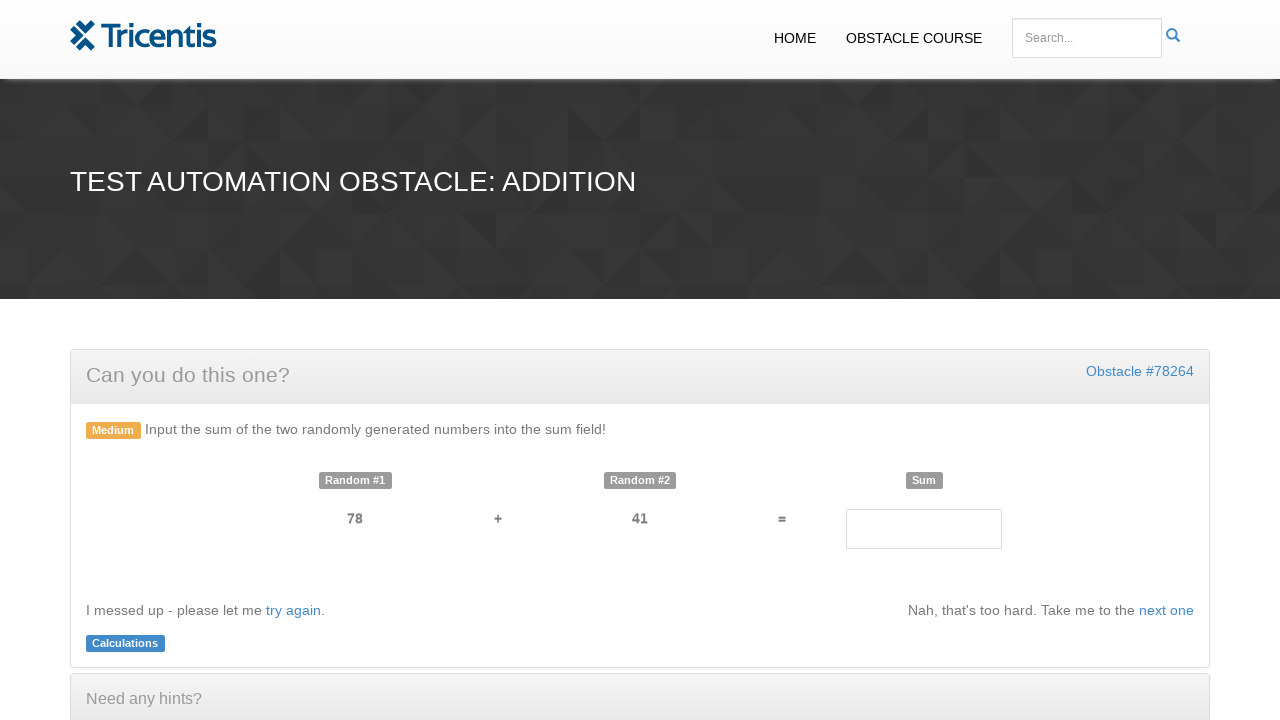

Read first number from page
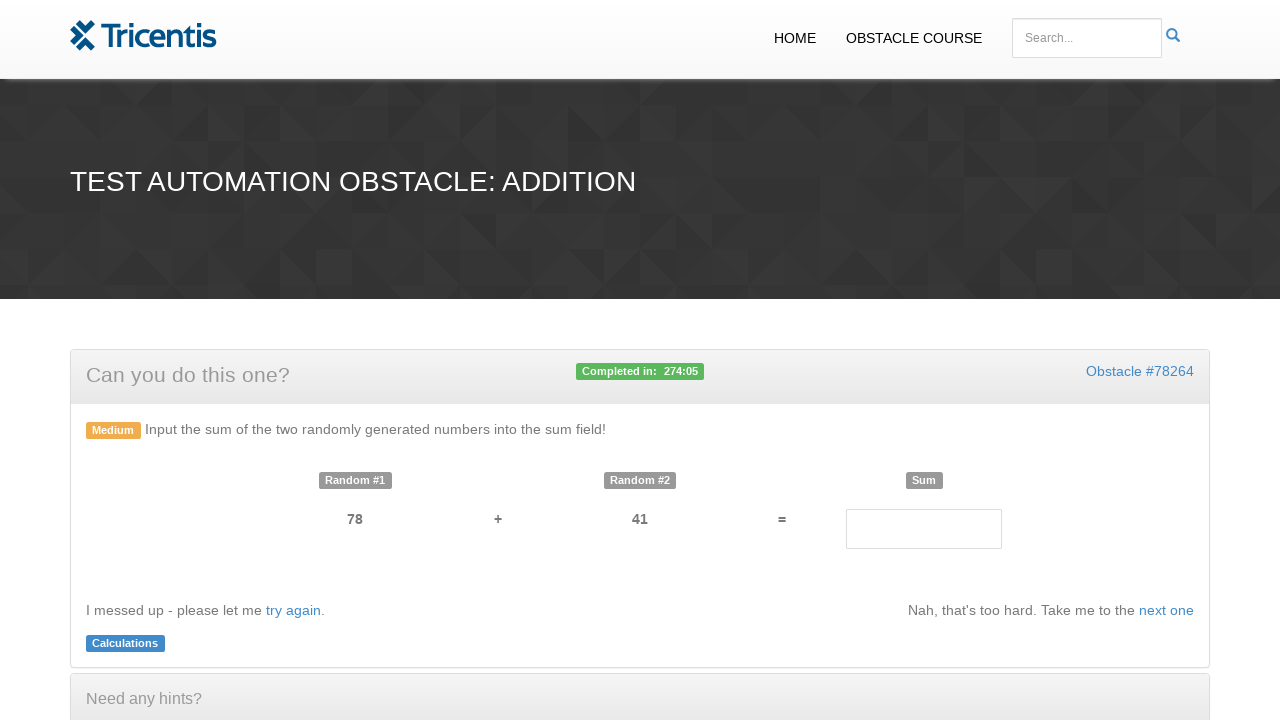

Read second number from page
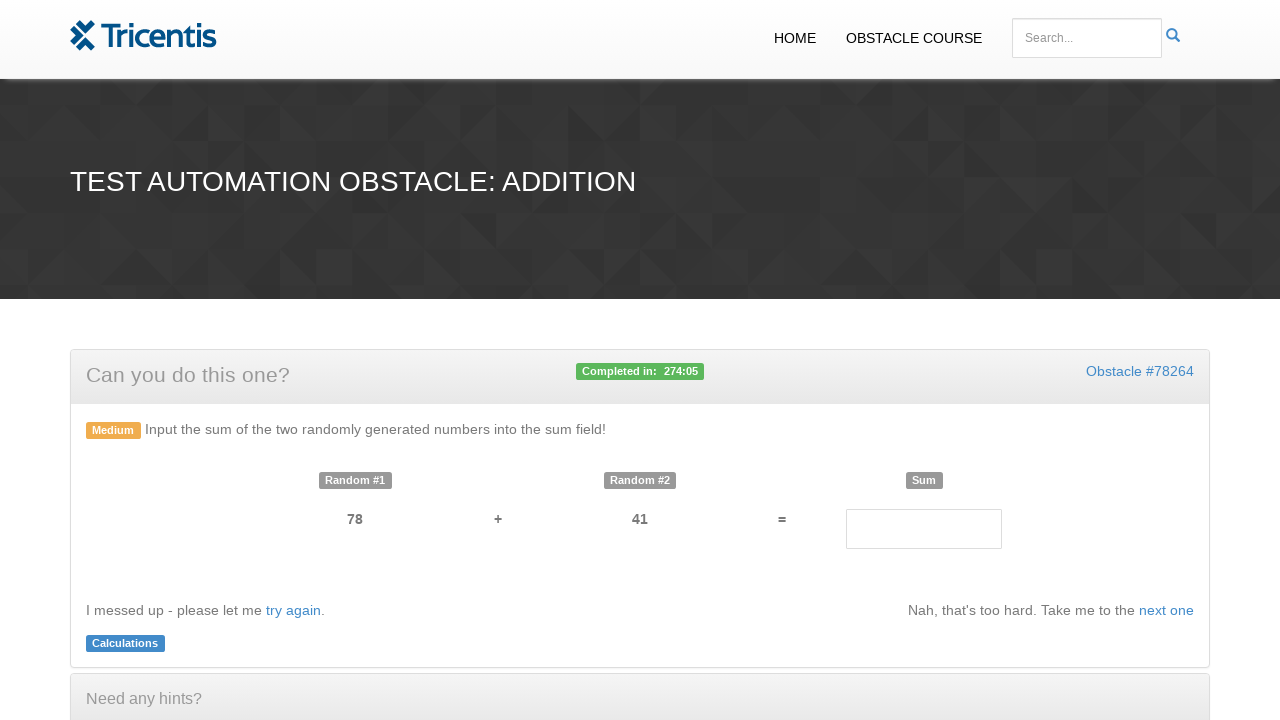

Calculated sum: 78 + 41 = 119
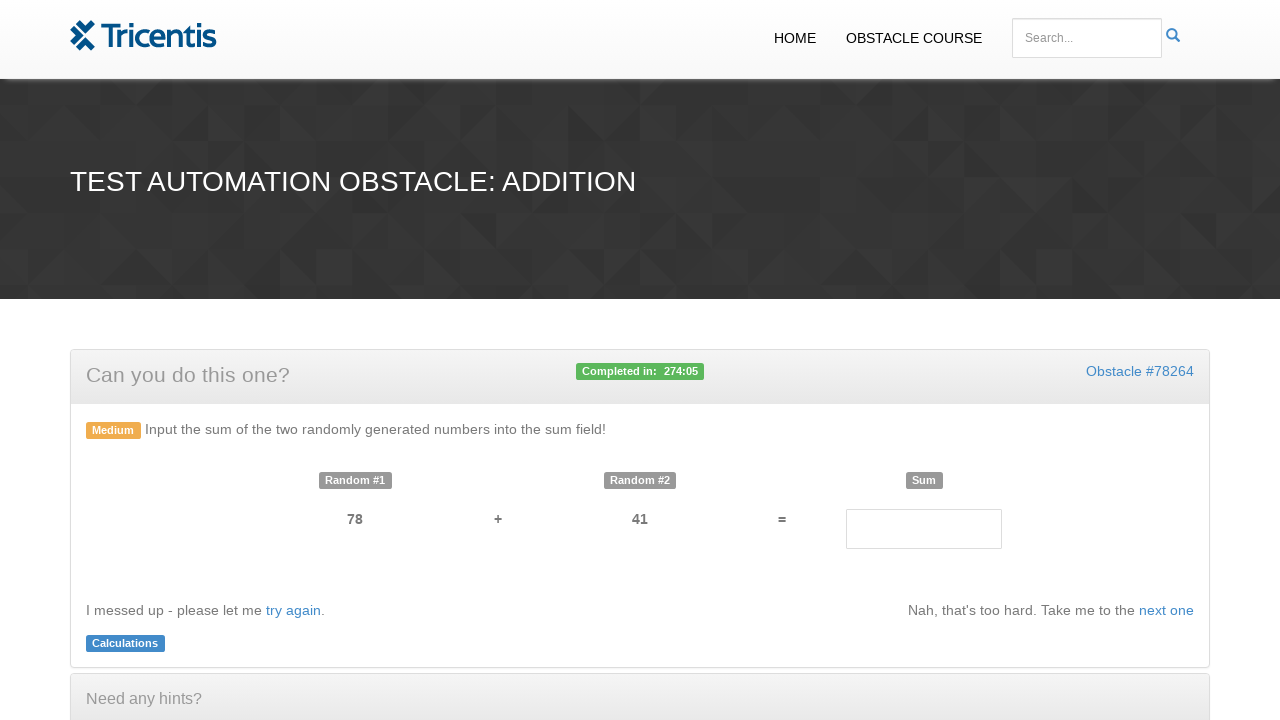

Entered result '119' into the result field on #result
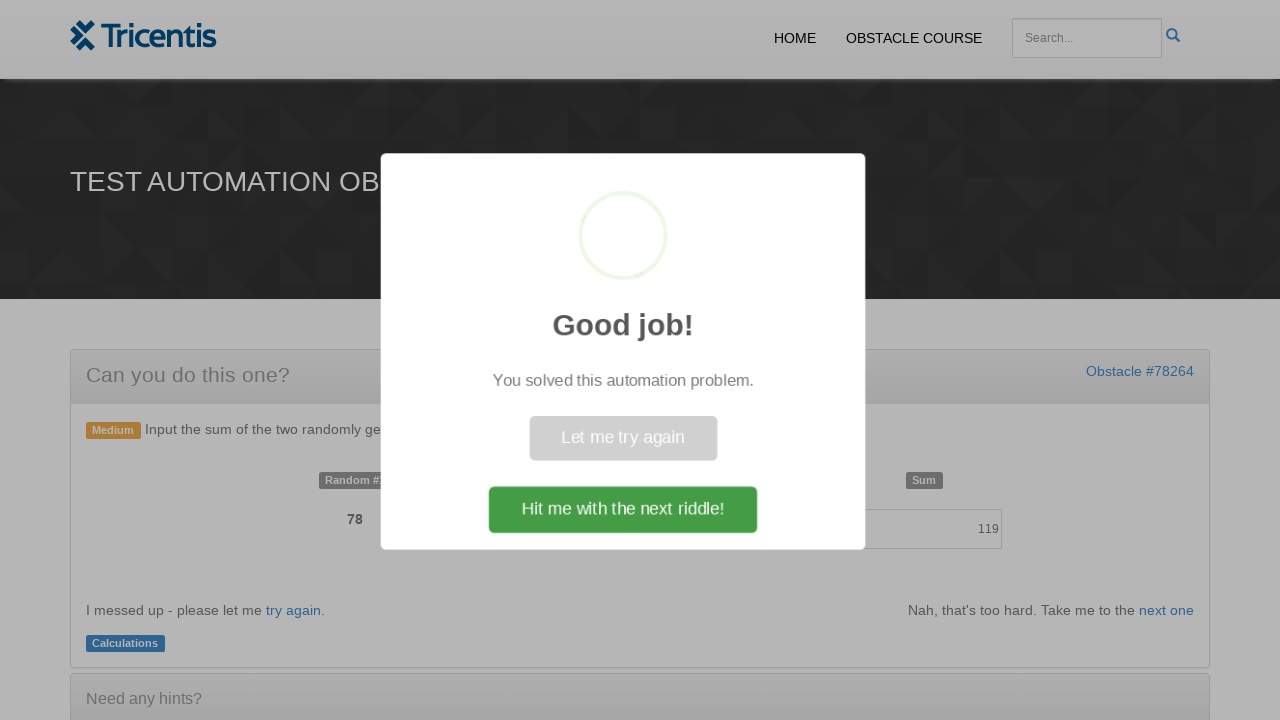

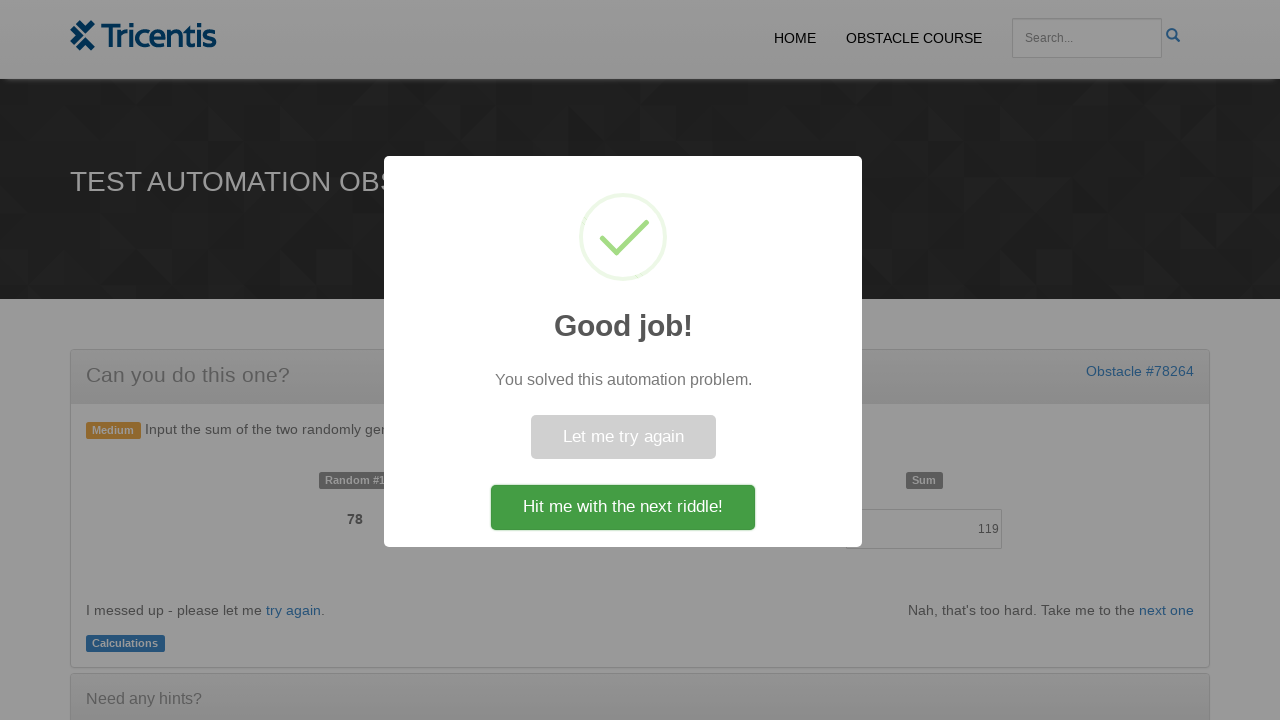